Verifies the page title of the OrangeHRM login page is correct

Starting URL: https://opensource-demo.orangehrmlive.com/

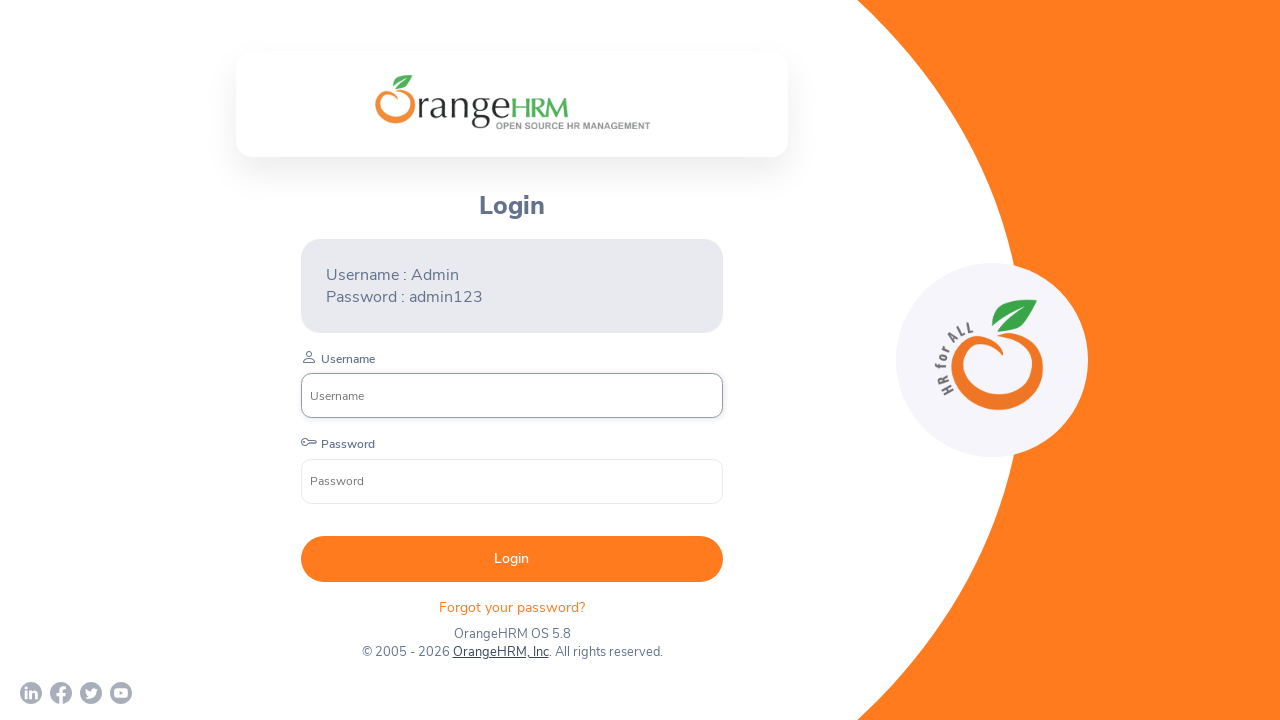

Page DOM content loaded
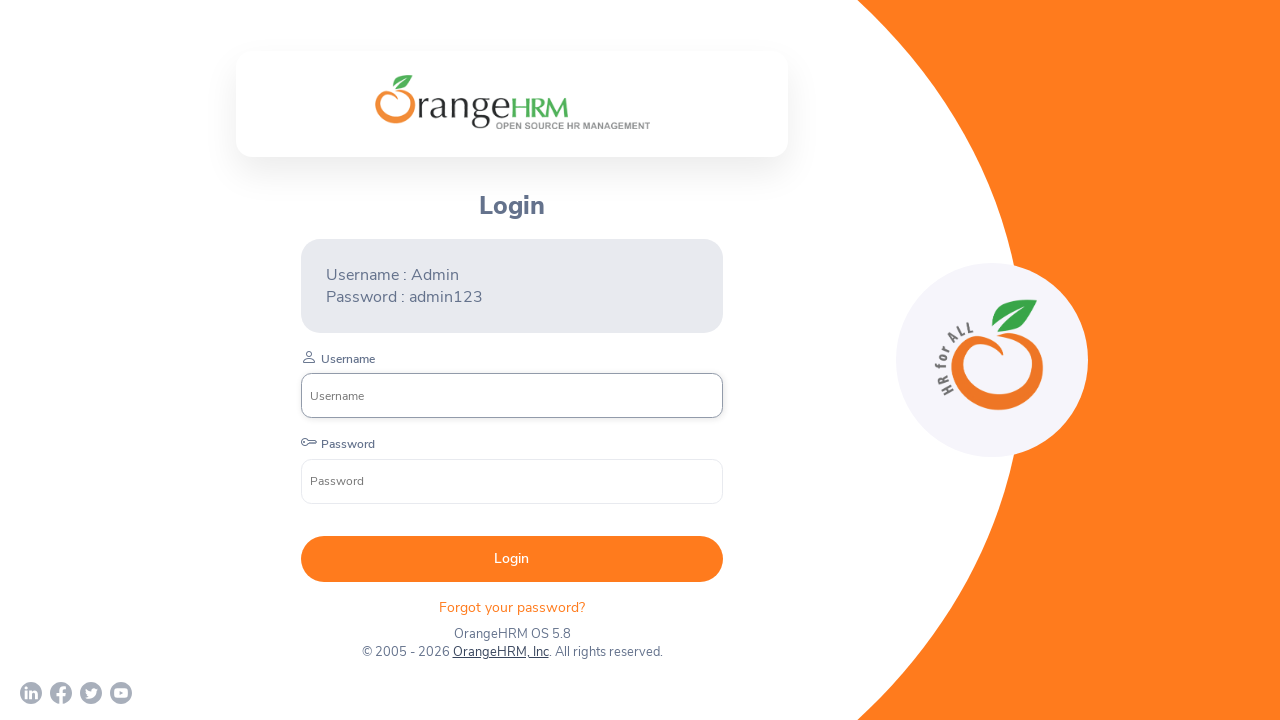

Verified page title is 'OrangeHRM'
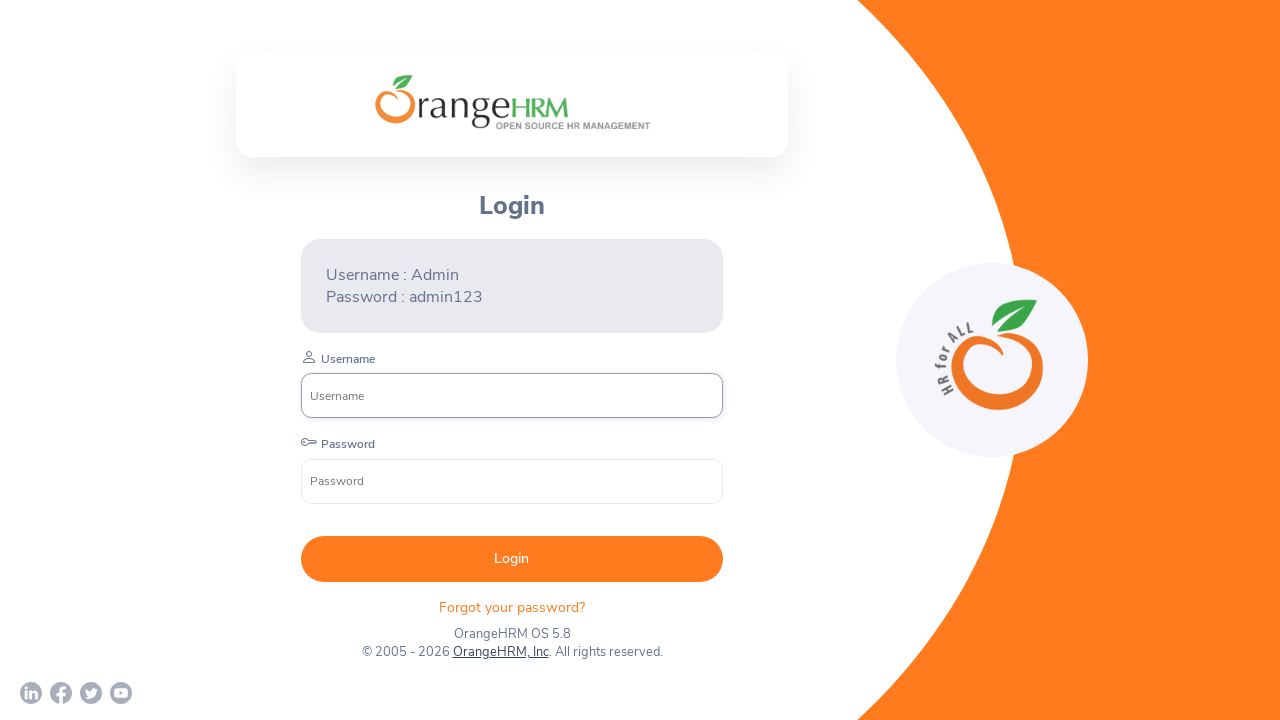

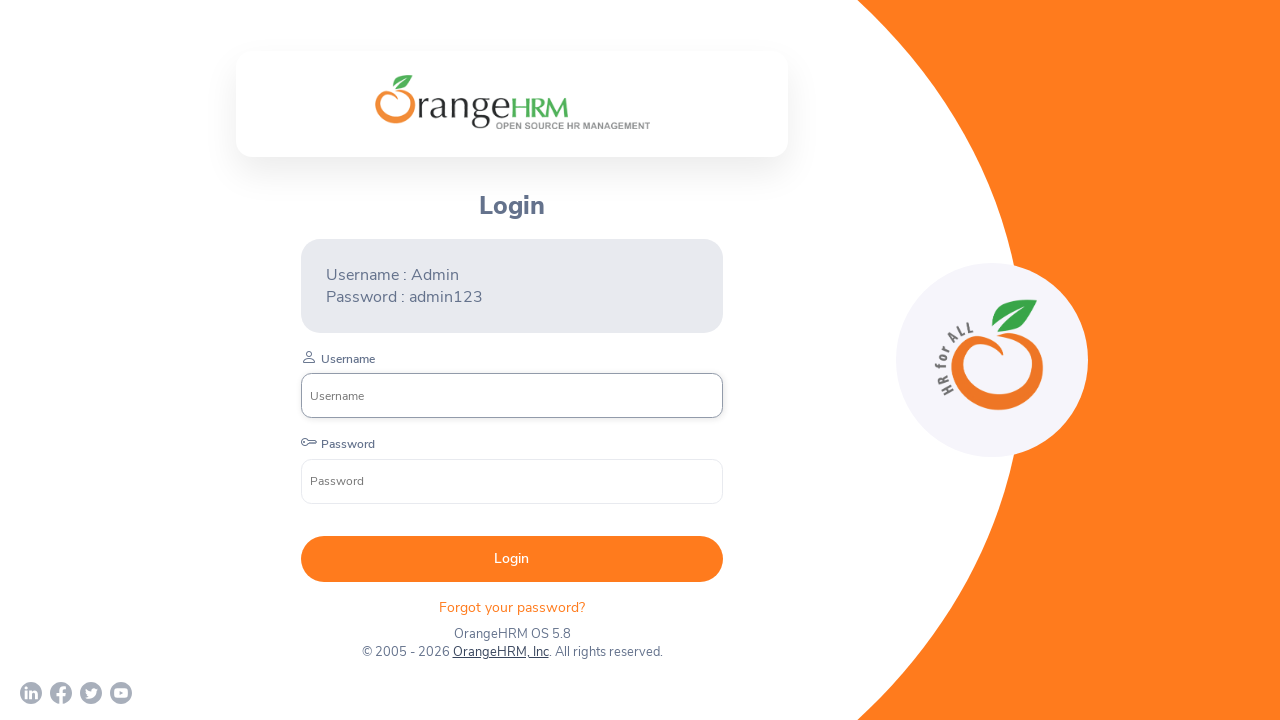